Tests that the Clear completed button displays correct text when there are completed items

Starting URL: https://demo.playwright.dev/todomvc

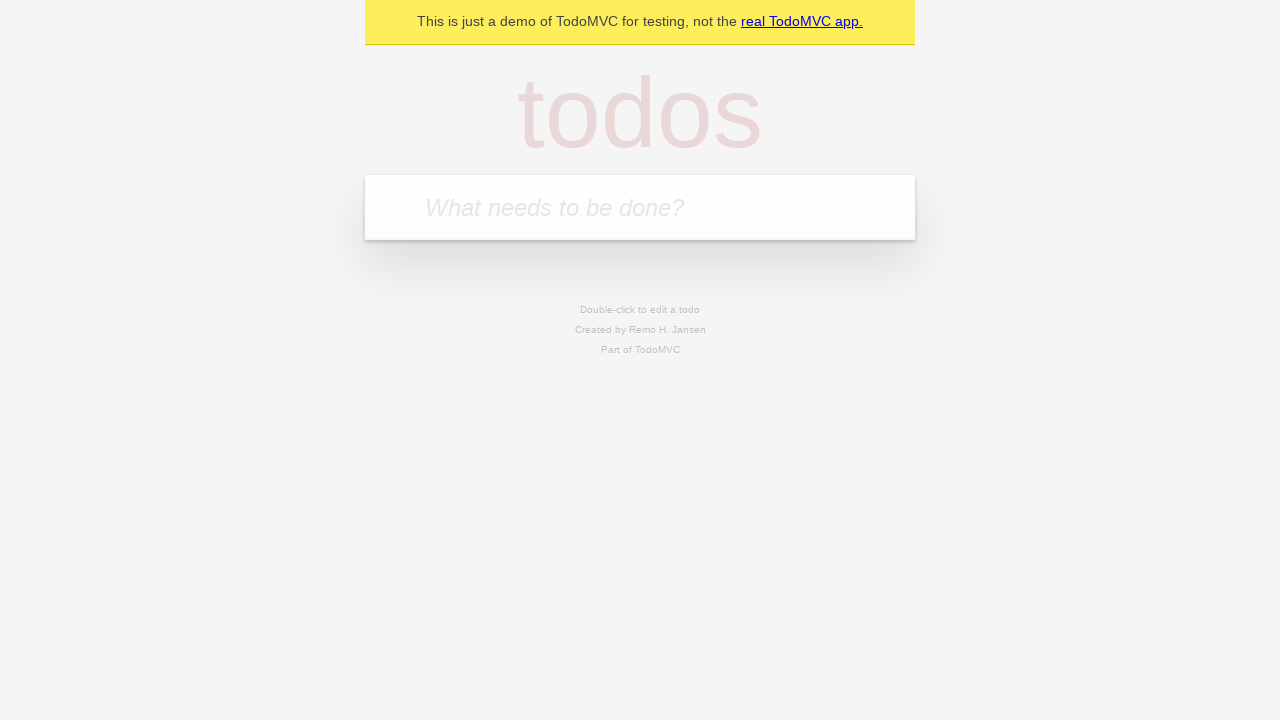

Filled todo input with 'buy some cheese' on internal:attr=[placeholder="What needs to be done?"i]
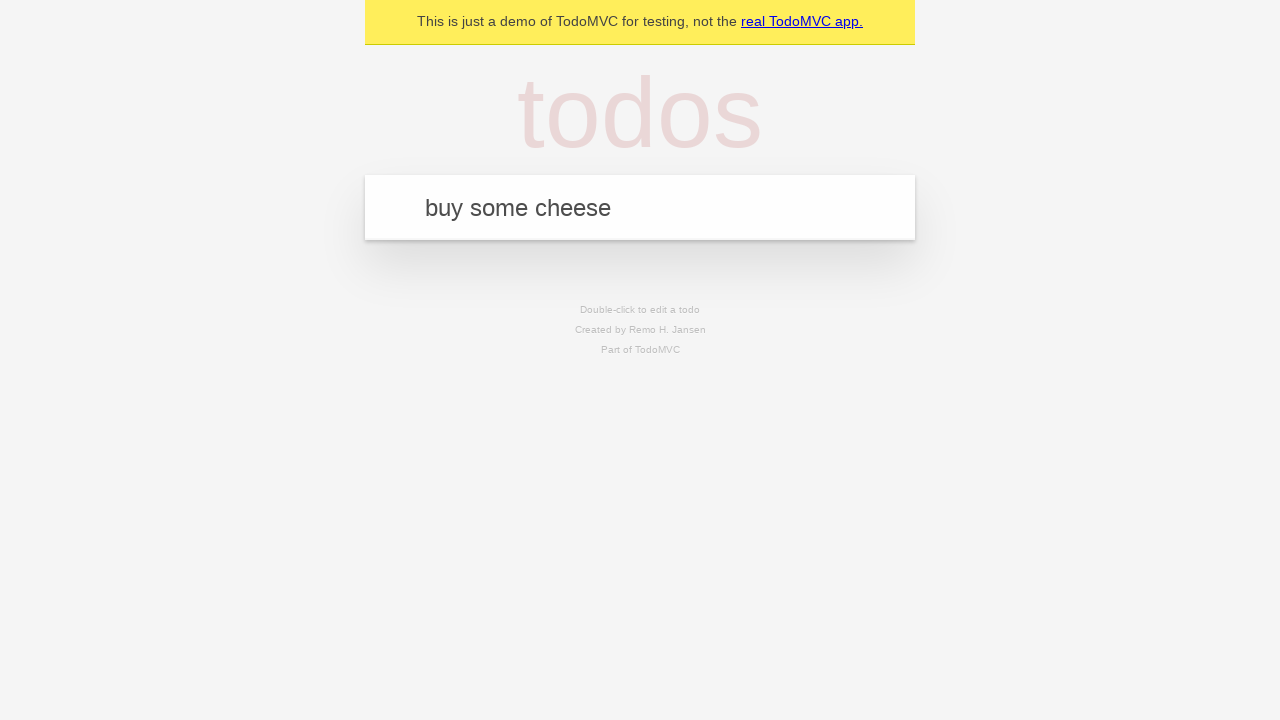

Pressed Enter to add first todo on internal:attr=[placeholder="What needs to be done?"i]
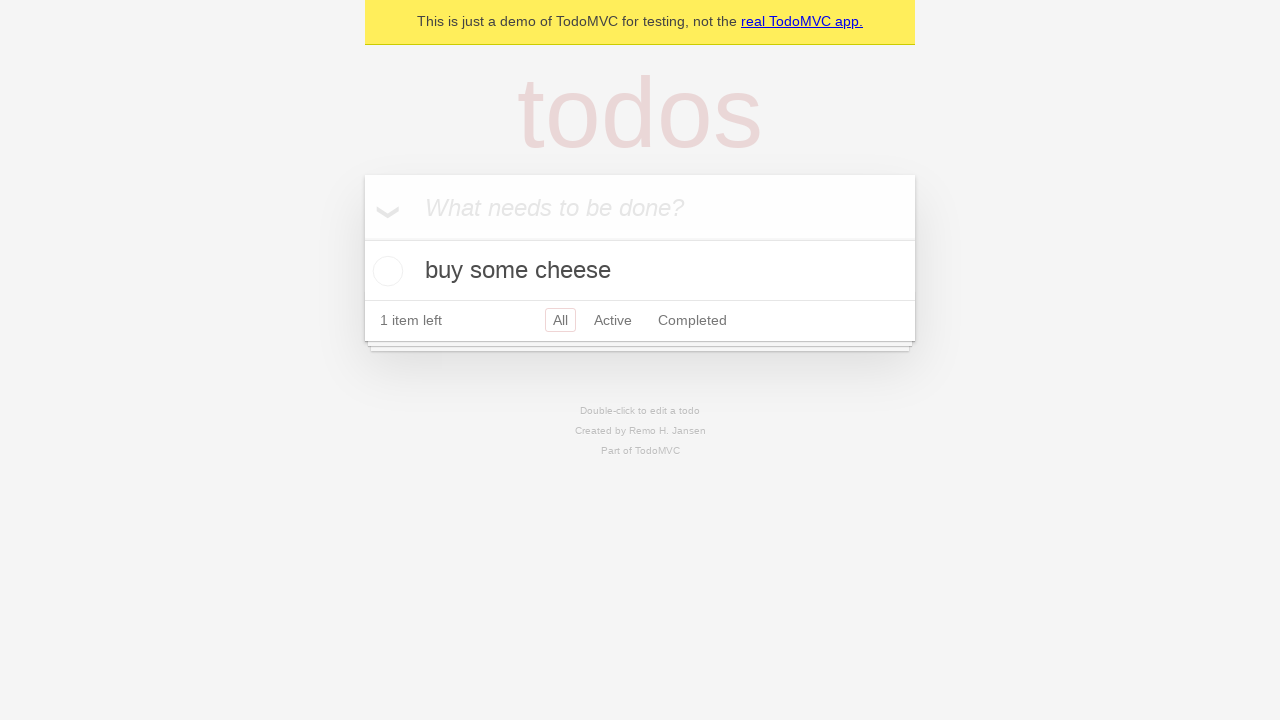

Filled todo input with 'feed the cat' on internal:attr=[placeholder="What needs to be done?"i]
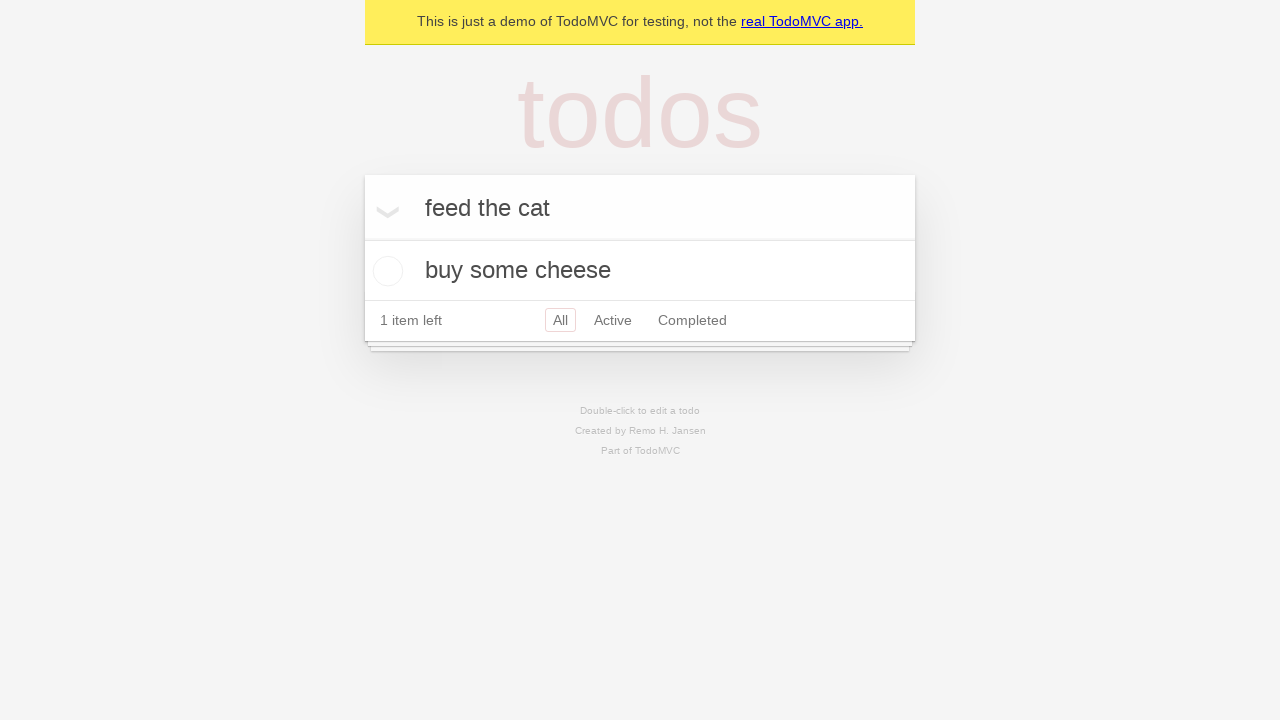

Pressed Enter to add second todo on internal:attr=[placeholder="What needs to be done?"i]
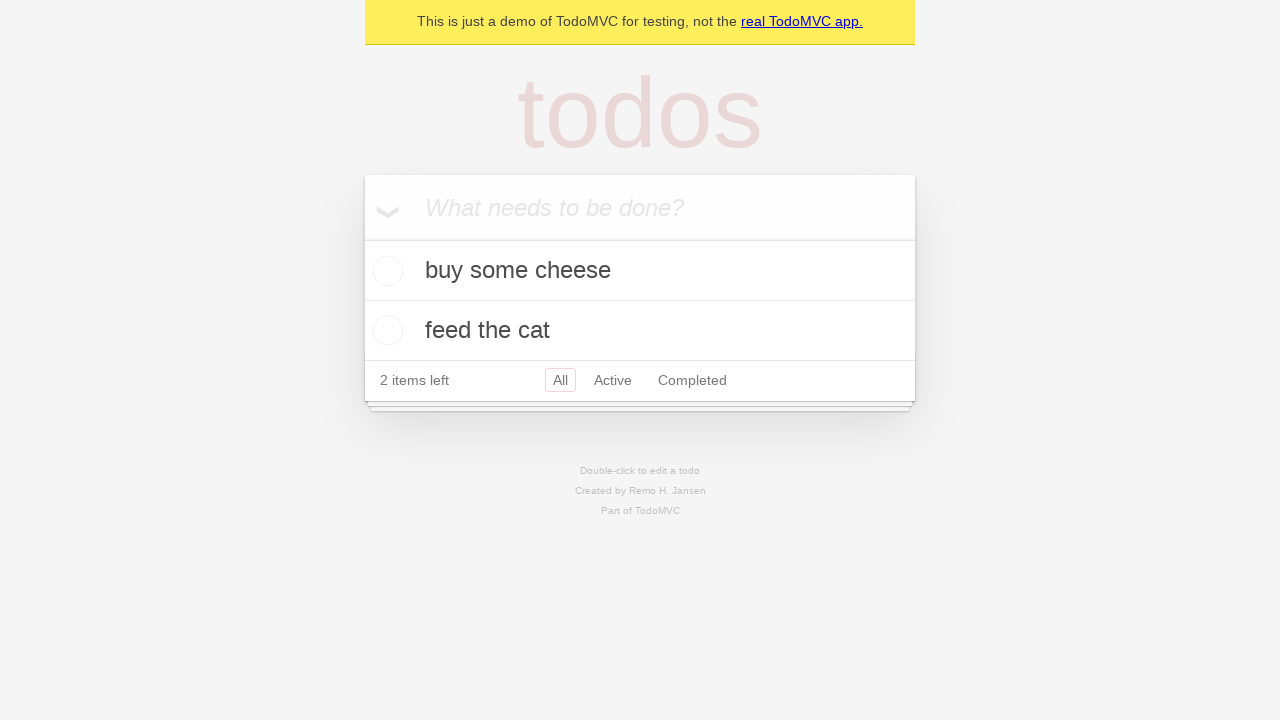

Filled todo input with 'book a doctors appointment' on internal:attr=[placeholder="What needs to be done?"i]
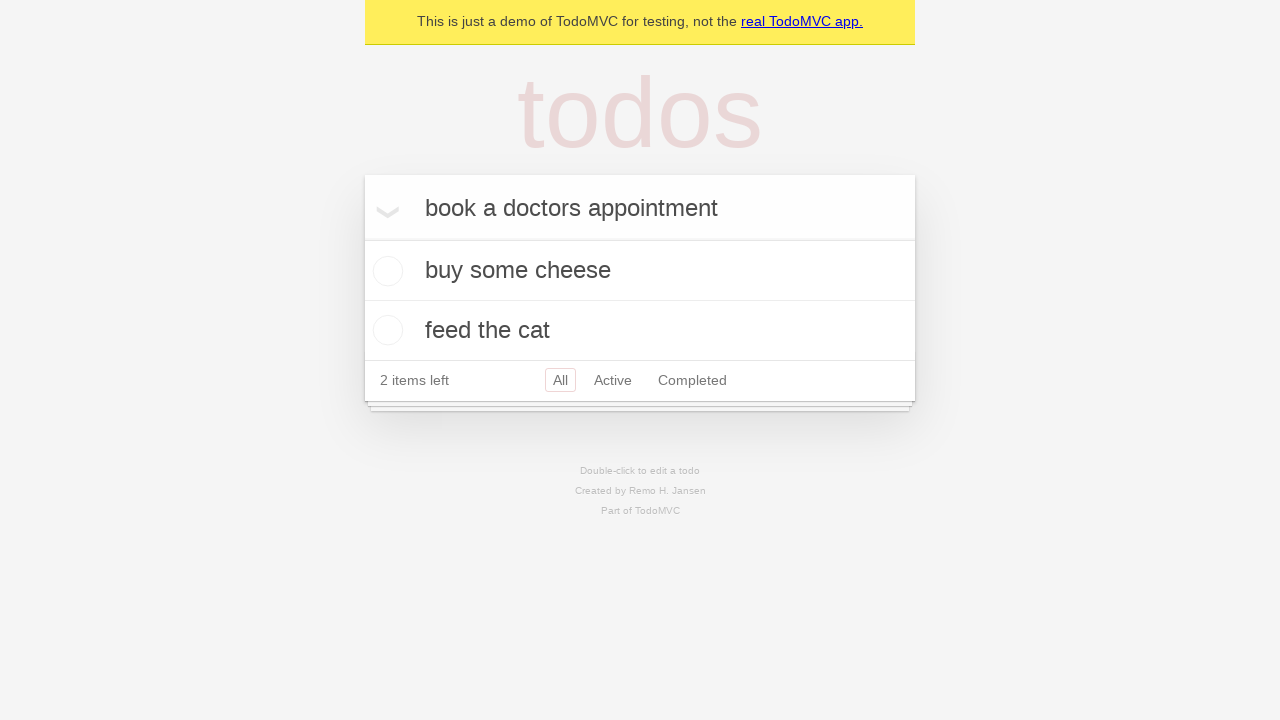

Pressed Enter to add third todo on internal:attr=[placeholder="What needs to be done?"i]
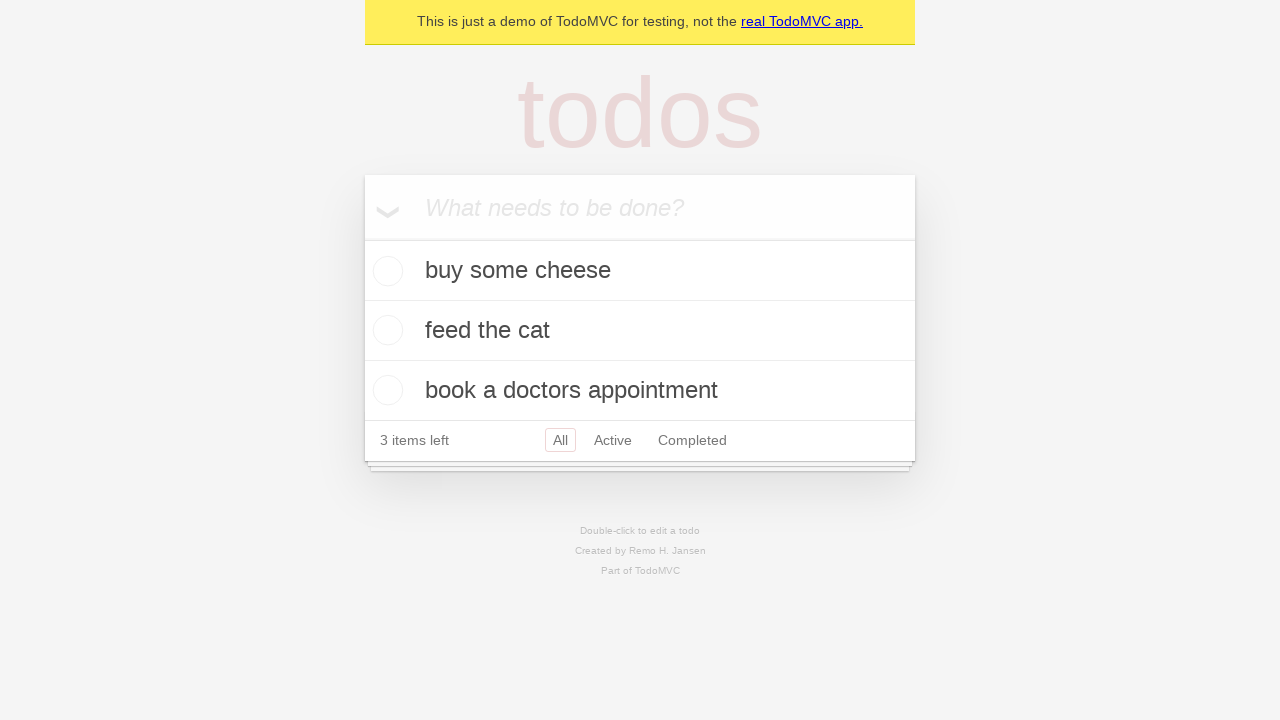

Checked the first todo item at (385, 271) on .todo-list li .toggle >> nth=0
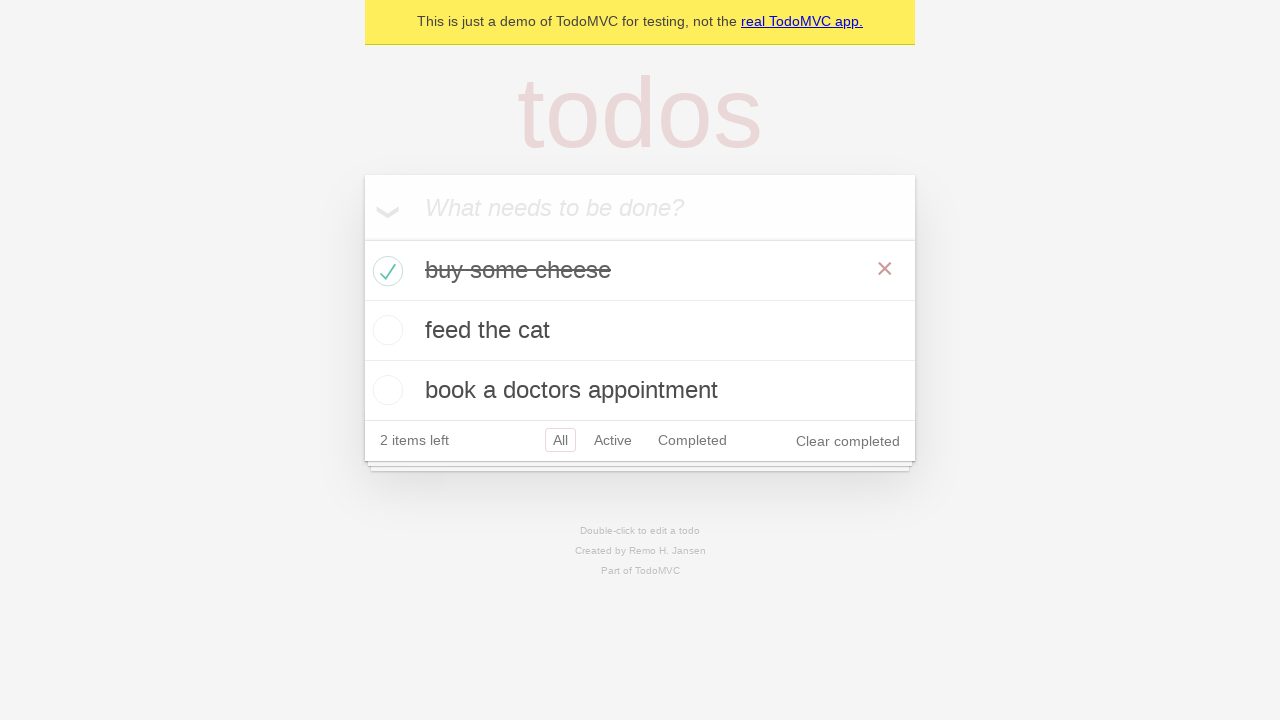

Clear completed button is now visible
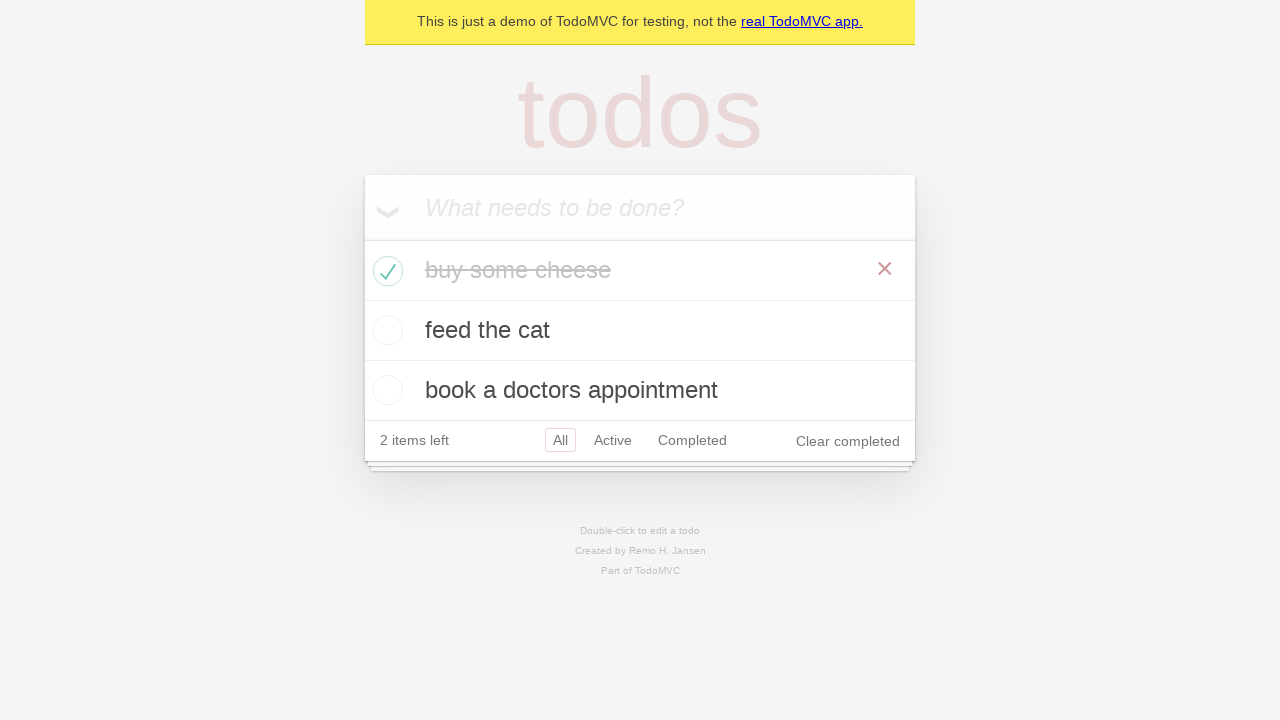

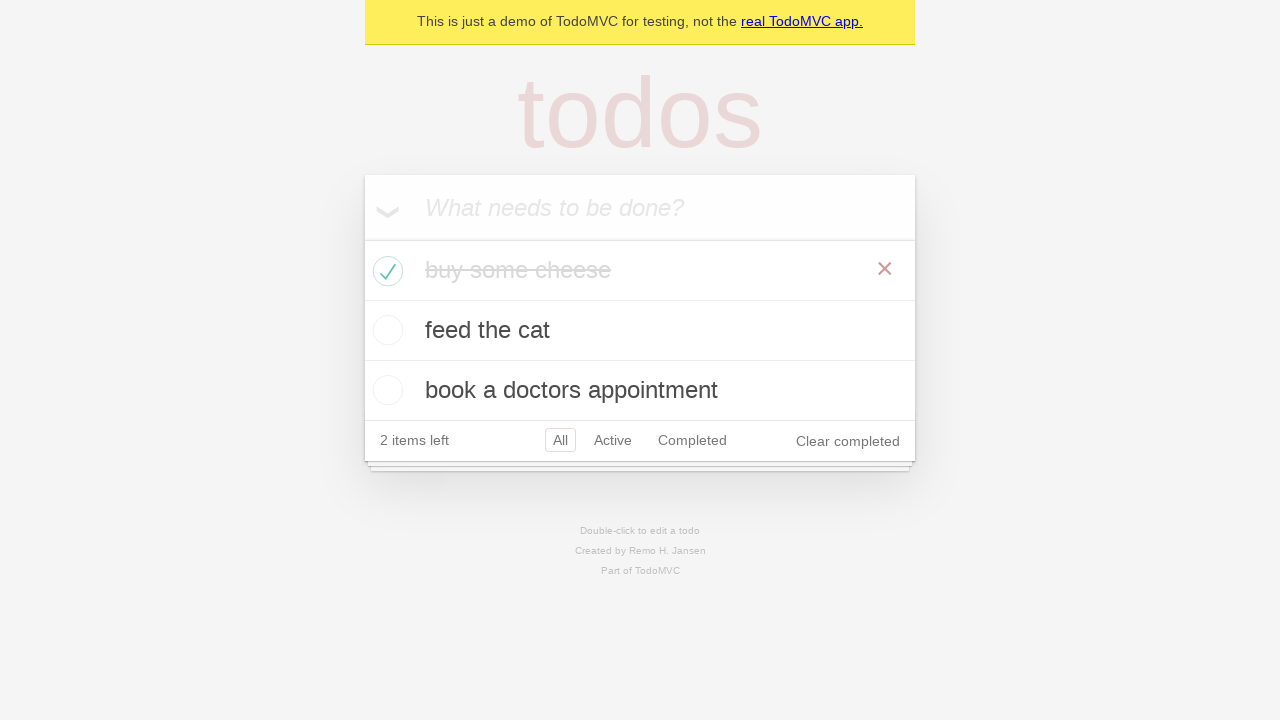